Tests that edits are cancelled when pressing Escape key

Starting URL: https://demo.playwright.dev/todomvc

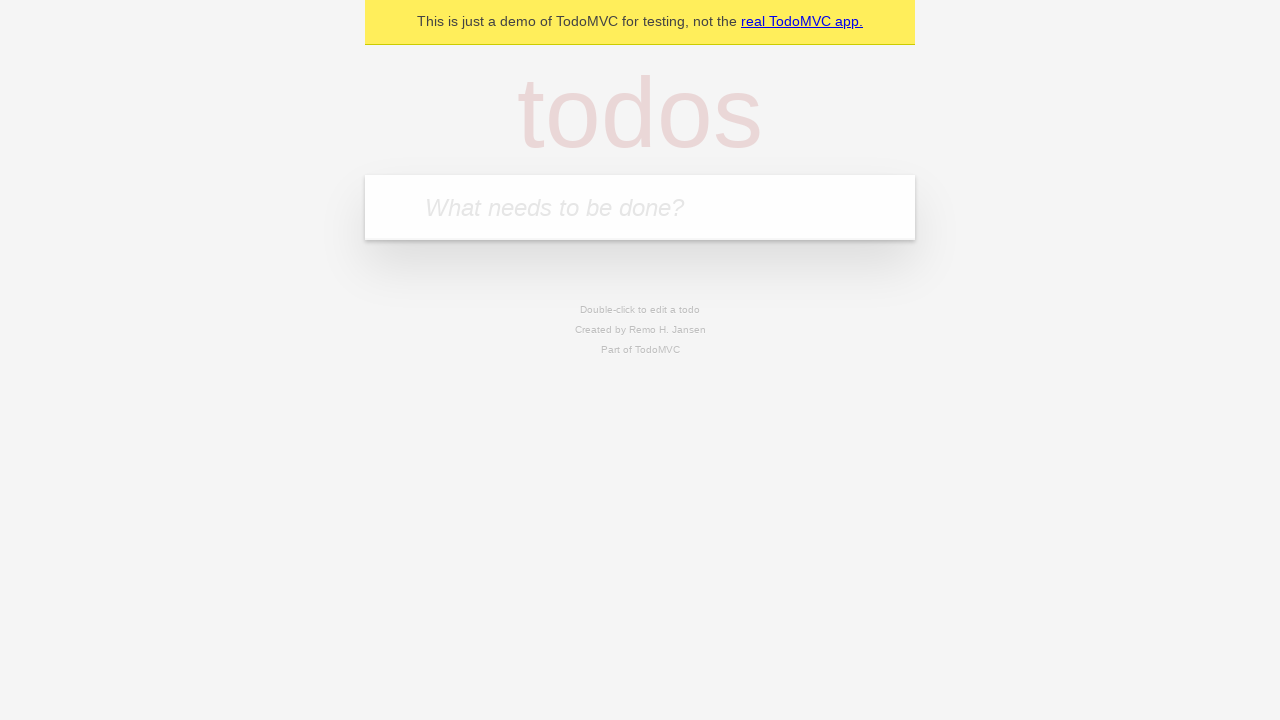

Filled new todo field with 'buy some cheese' on internal:attr=[placeholder="What needs to be done?"i]
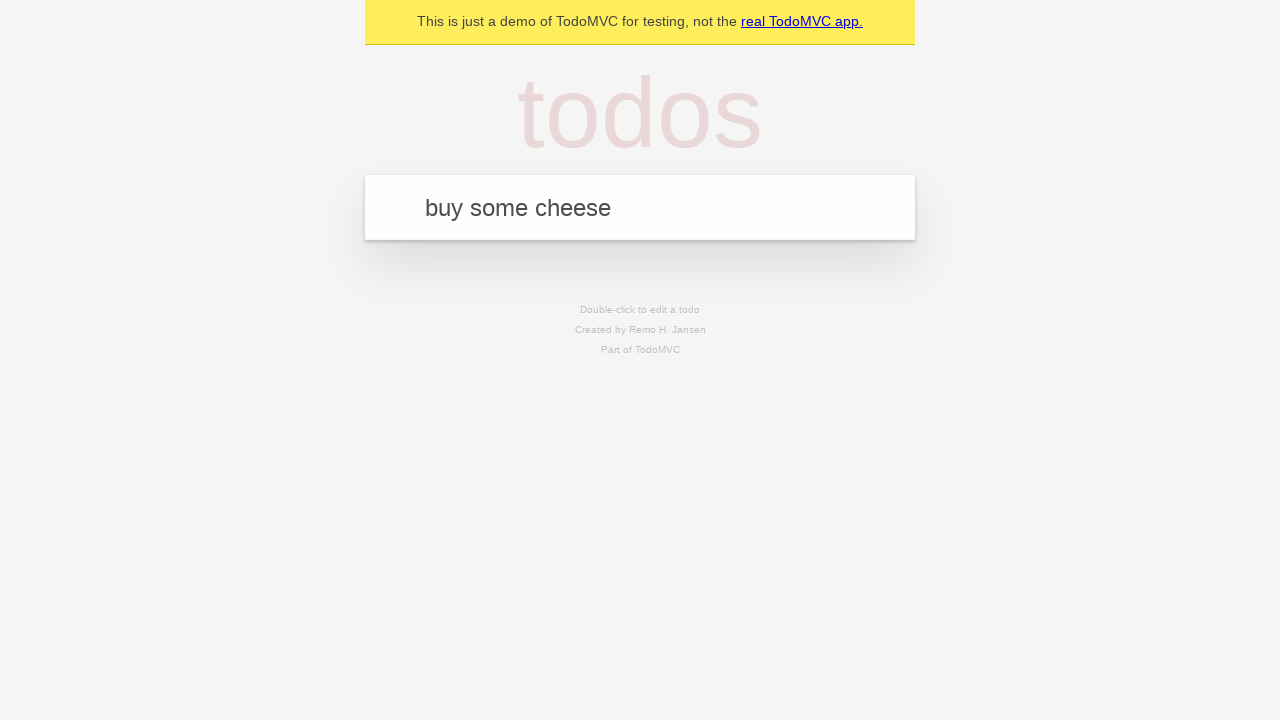

Pressed Enter to create todo 'buy some cheese' on internal:attr=[placeholder="What needs to be done?"i]
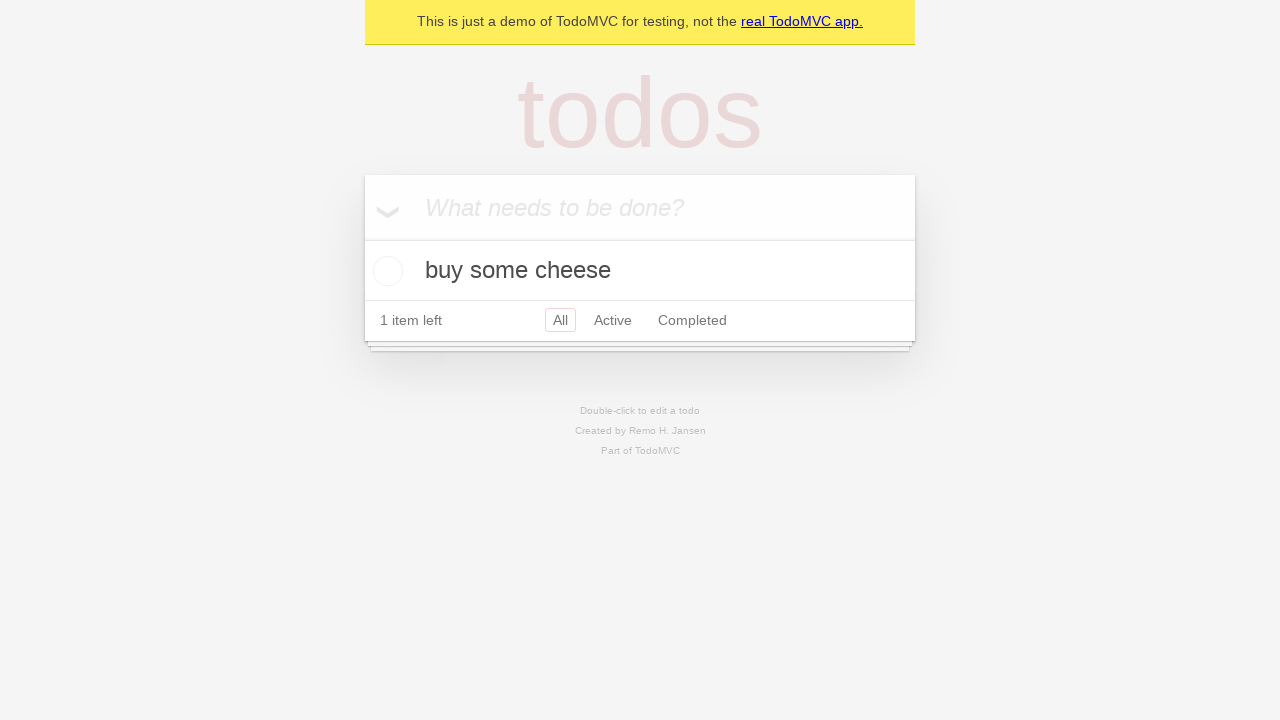

Filled new todo field with 'feed the cat' on internal:attr=[placeholder="What needs to be done?"i]
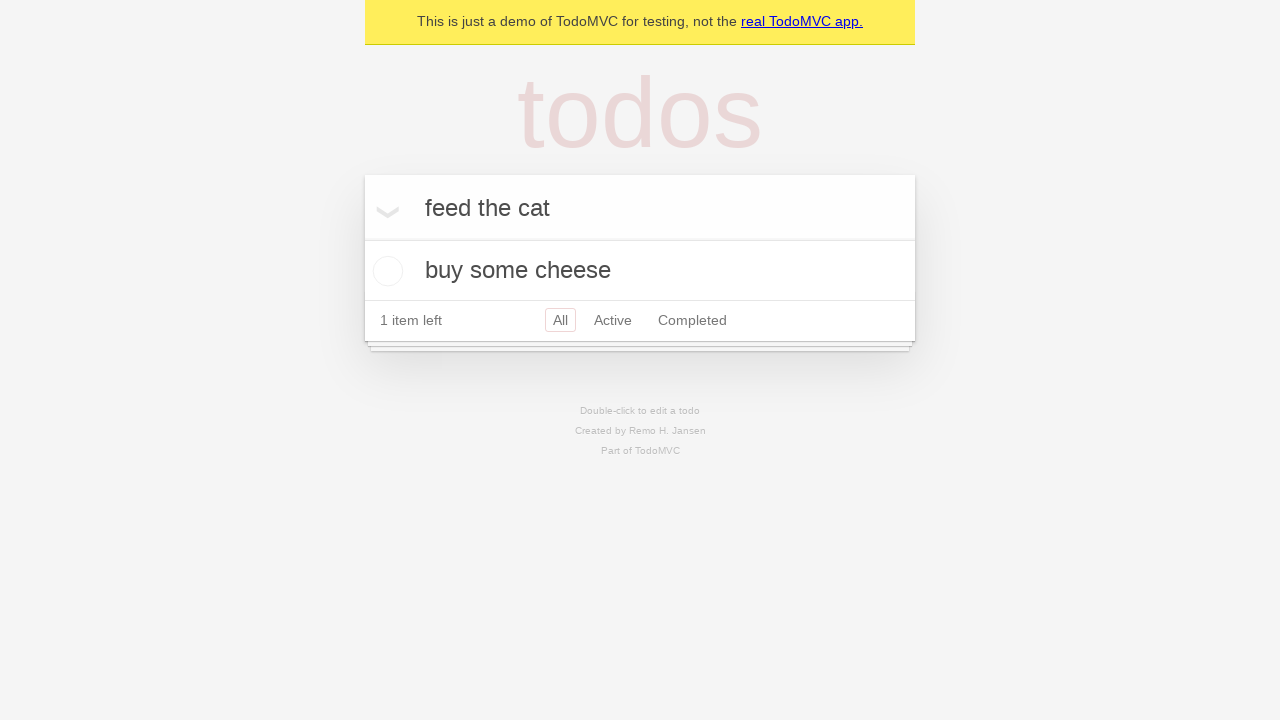

Pressed Enter to create todo 'feed the cat' on internal:attr=[placeholder="What needs to be done?"i]
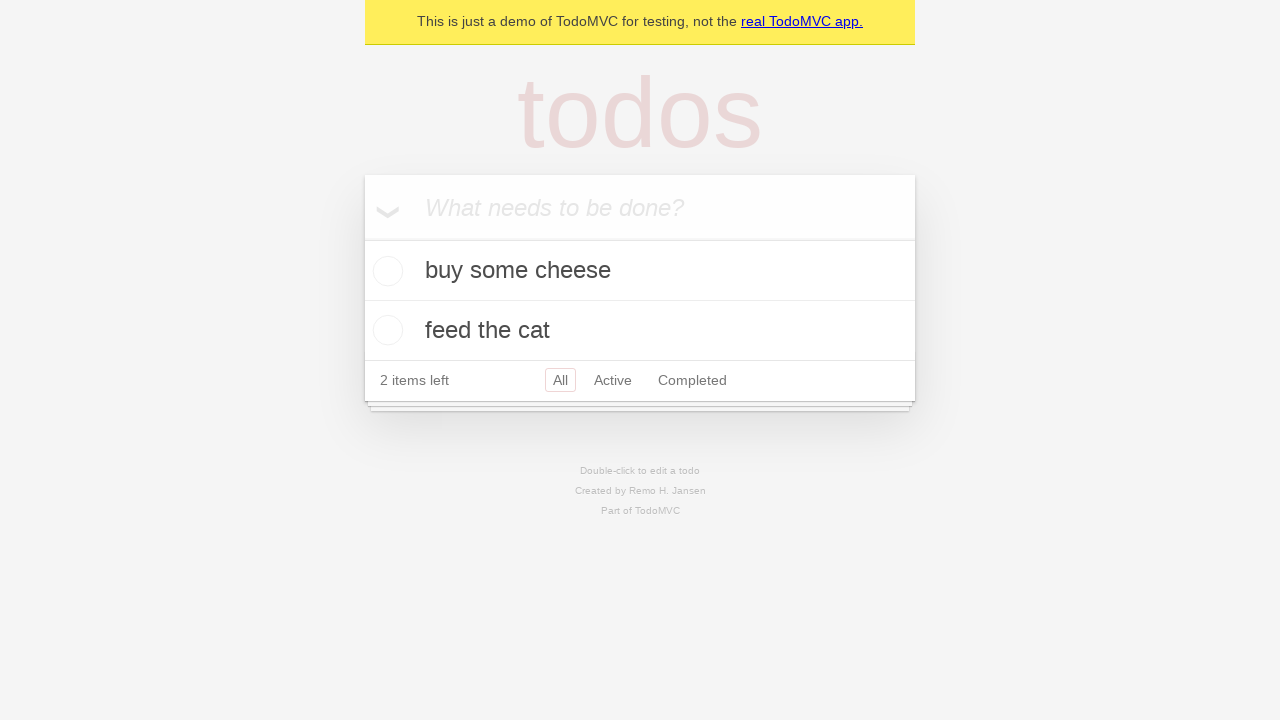

Filled new todo field with 'book a doctors appointment' on internal:attr=[placeholder="What needs to be done?"i]
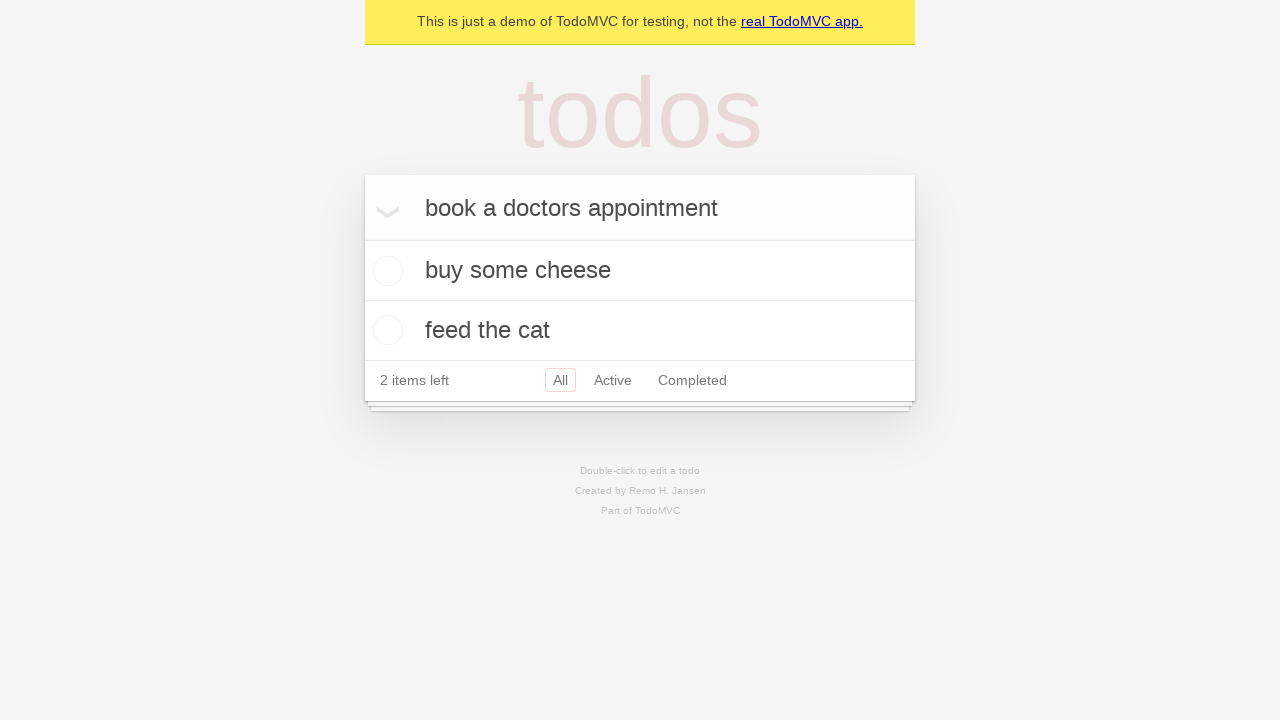

Pressed Enter to create todo 'book a doctors appointment' on internal:attr=[placeholder="What needs to be done?"i]
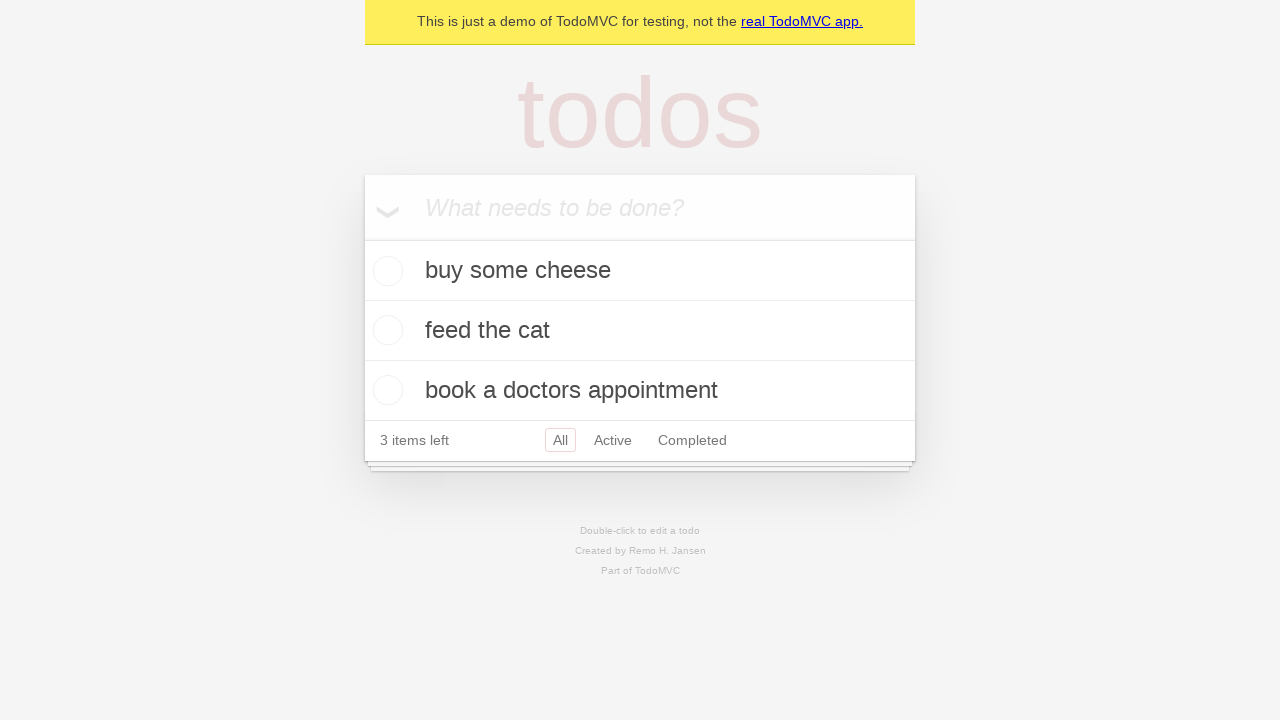

Located all todo items
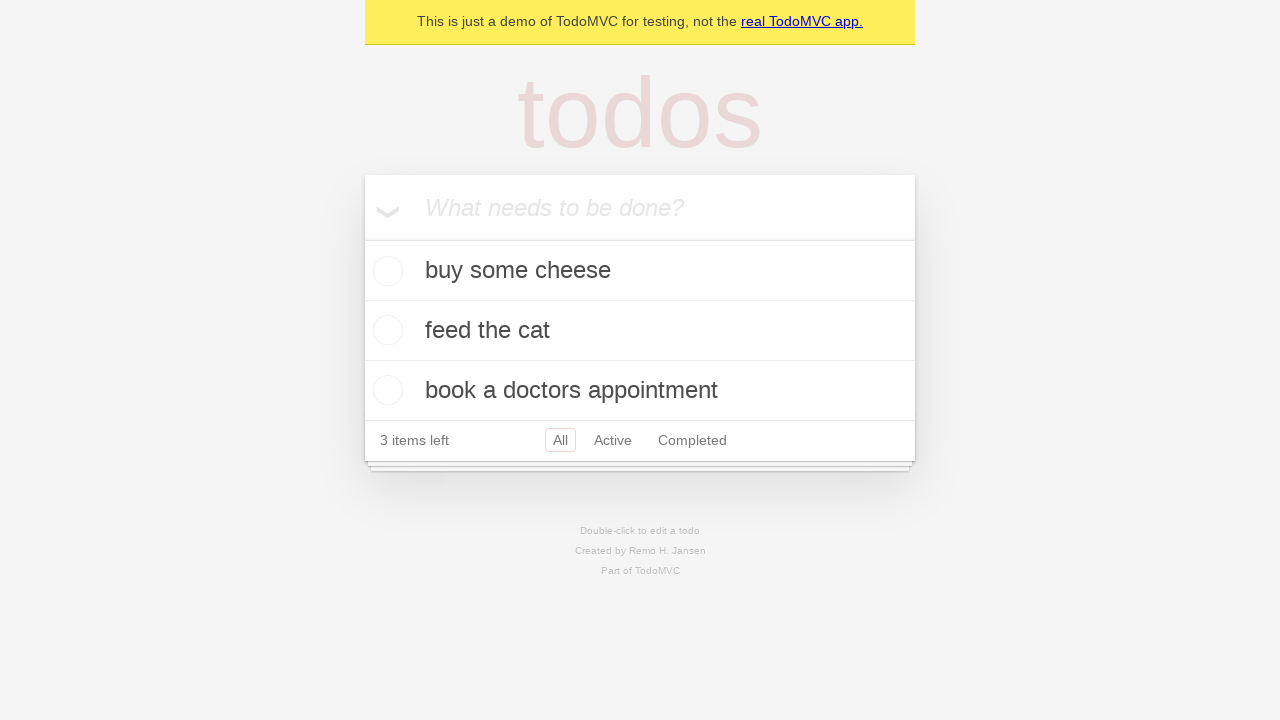

Double-clicked second todo item to enter edit mode at (640, 331) on internal:testid=[data-testid="todo-item"s] >> nth=1
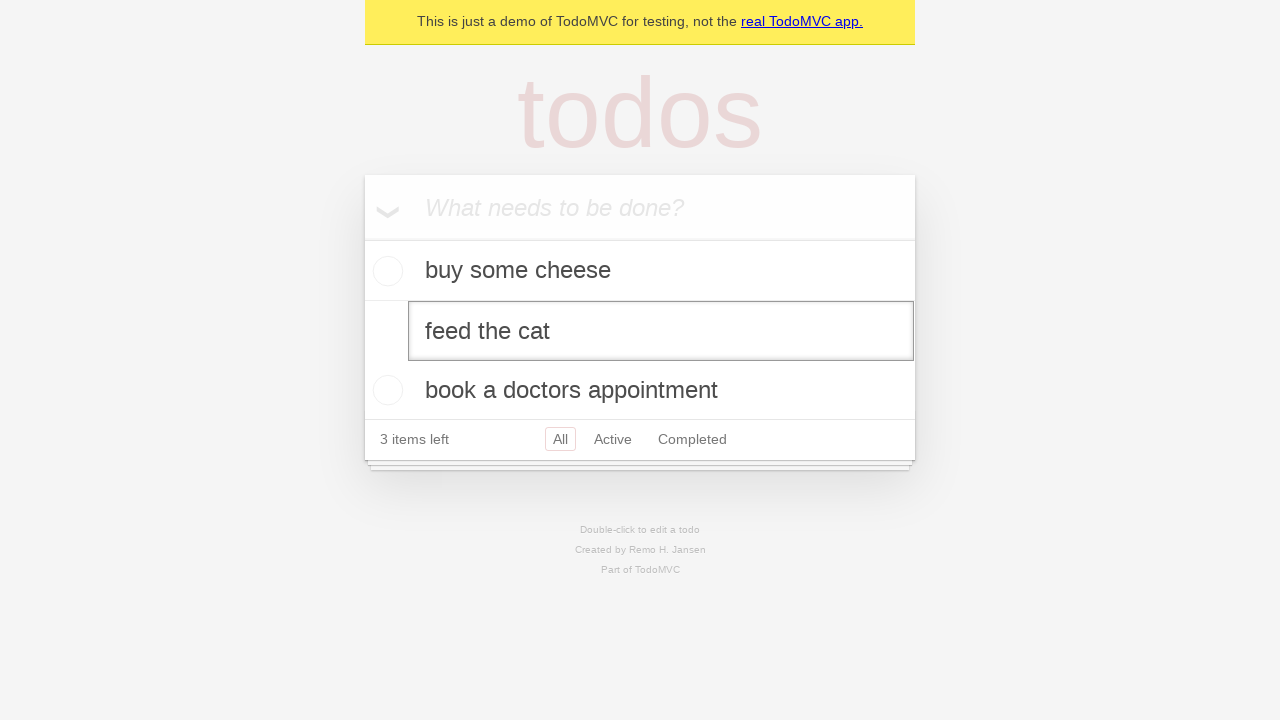

Filled edit field with 'buy some sausages' on internal:testid=[data-testid="todo-item"s] >> nth=1 >> internal:role=textbox[nam
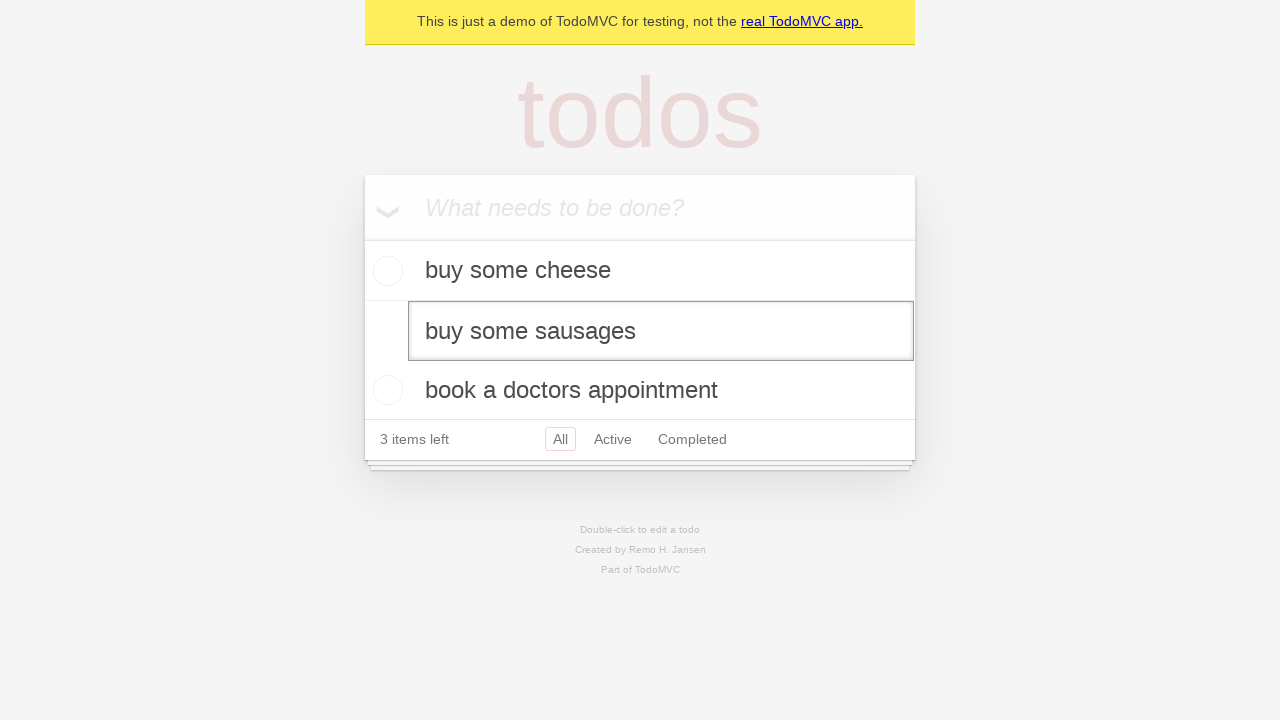

Pressed Escape to cancel edit on internal:testid=[data-testid="todo-item"s] >> nth=1 >> internal:role=textbox[nam
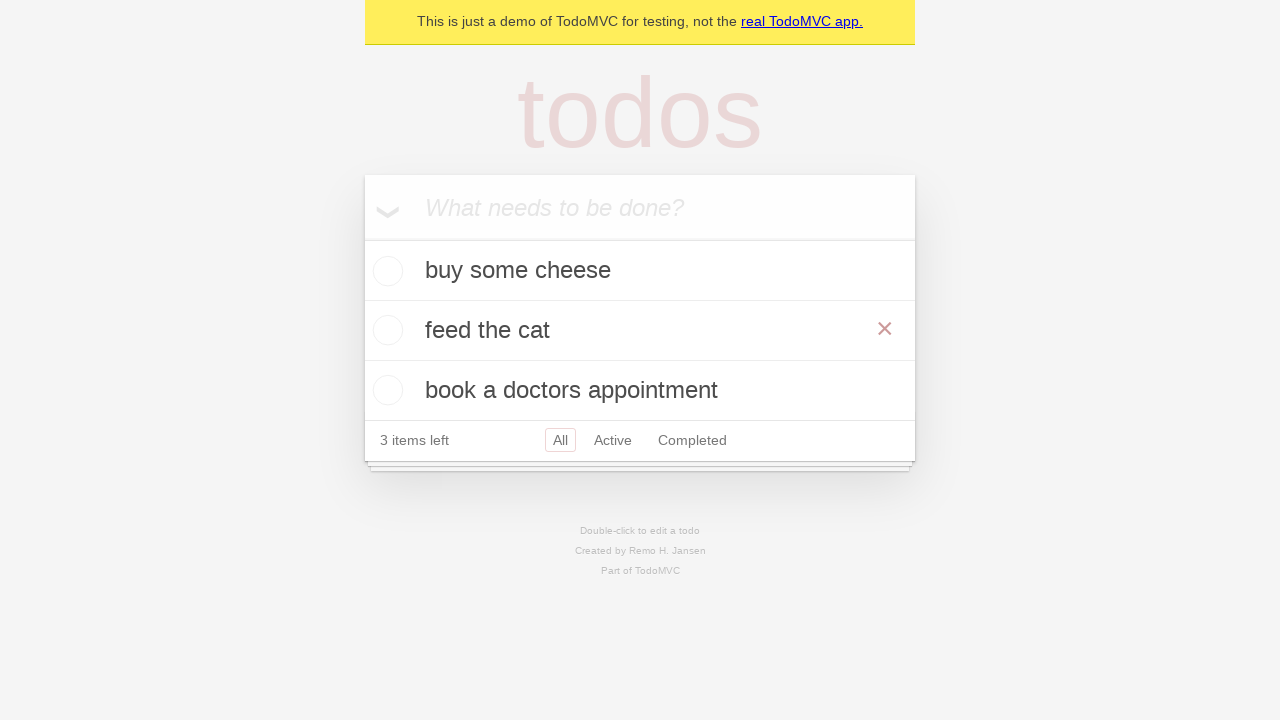

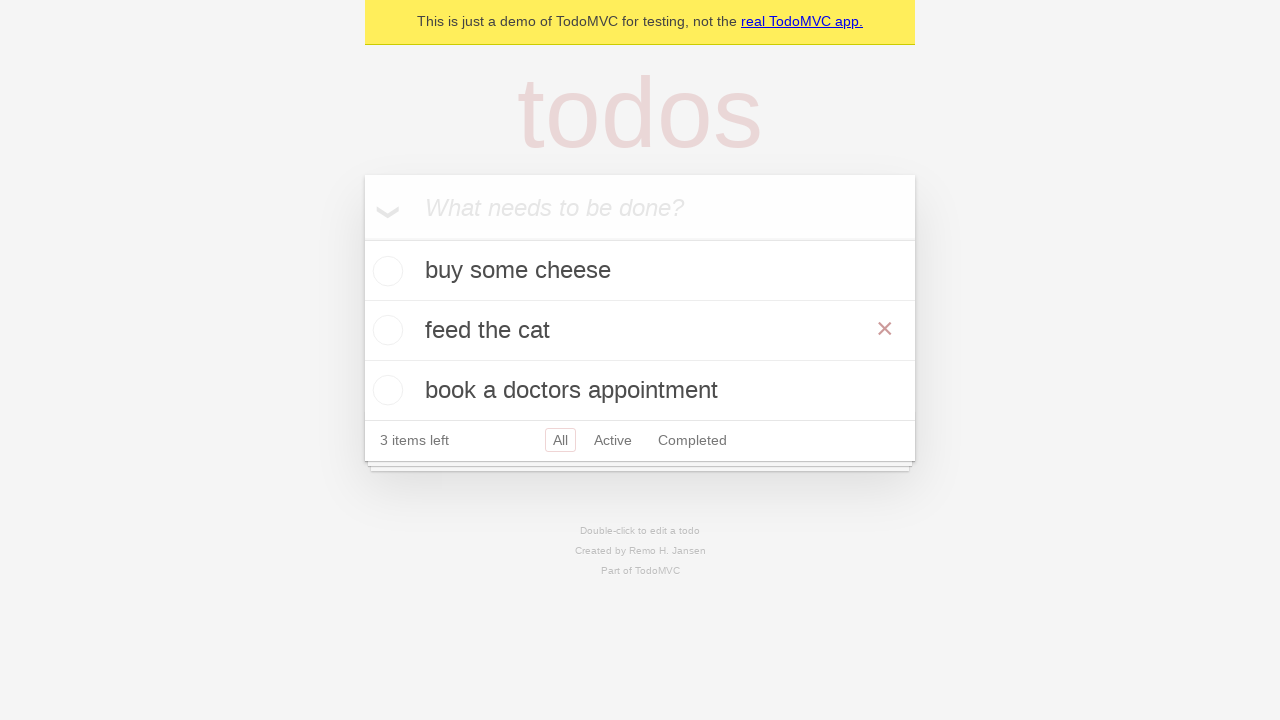